Tests double-click functionality by double-clicking an element and verifying the resulting text change

Starting URL: https://atidcollege.co.il/Xamples/ex_actions.html

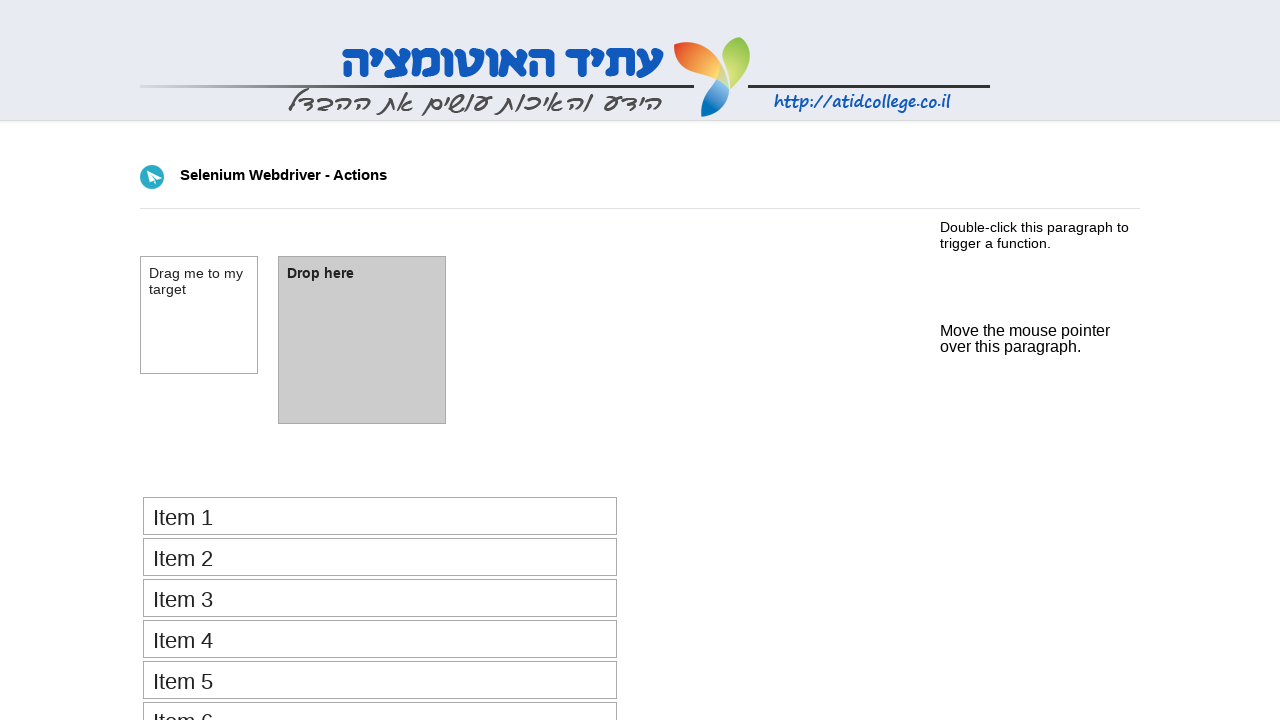

Navigated to the actions example page
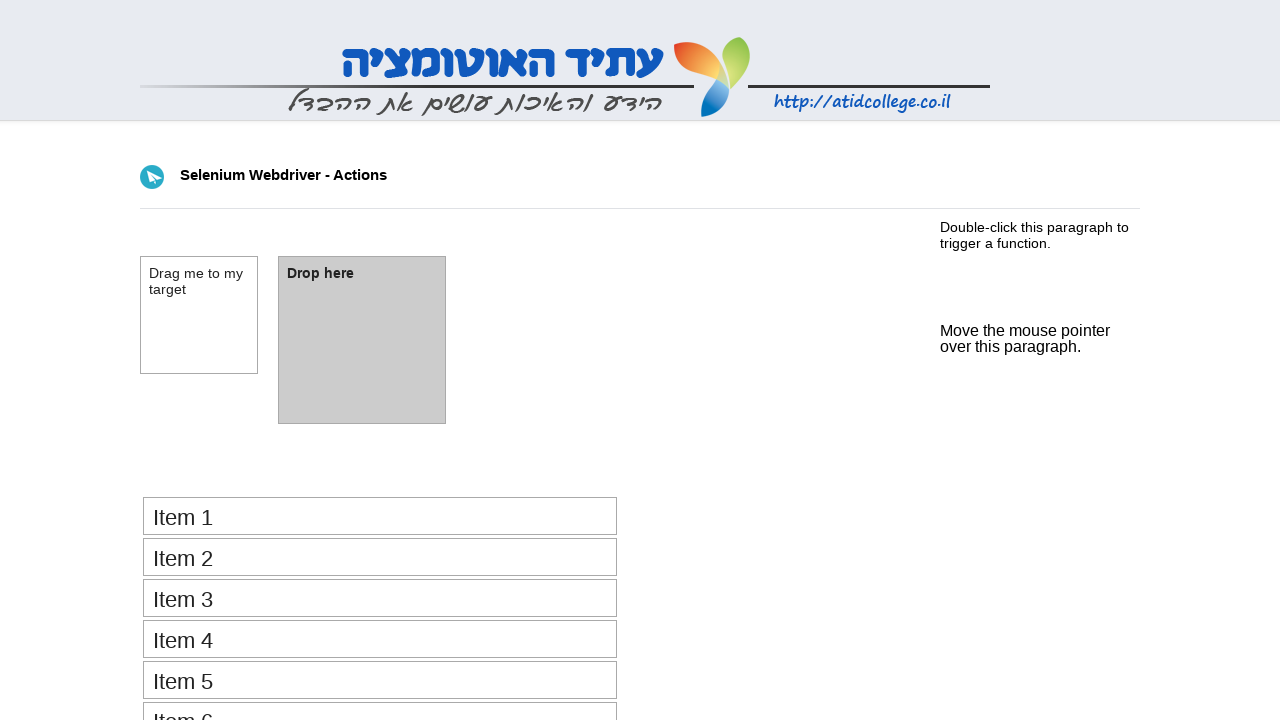

Double-clicked the dbl_click element at (640, 235) on #dbl_click
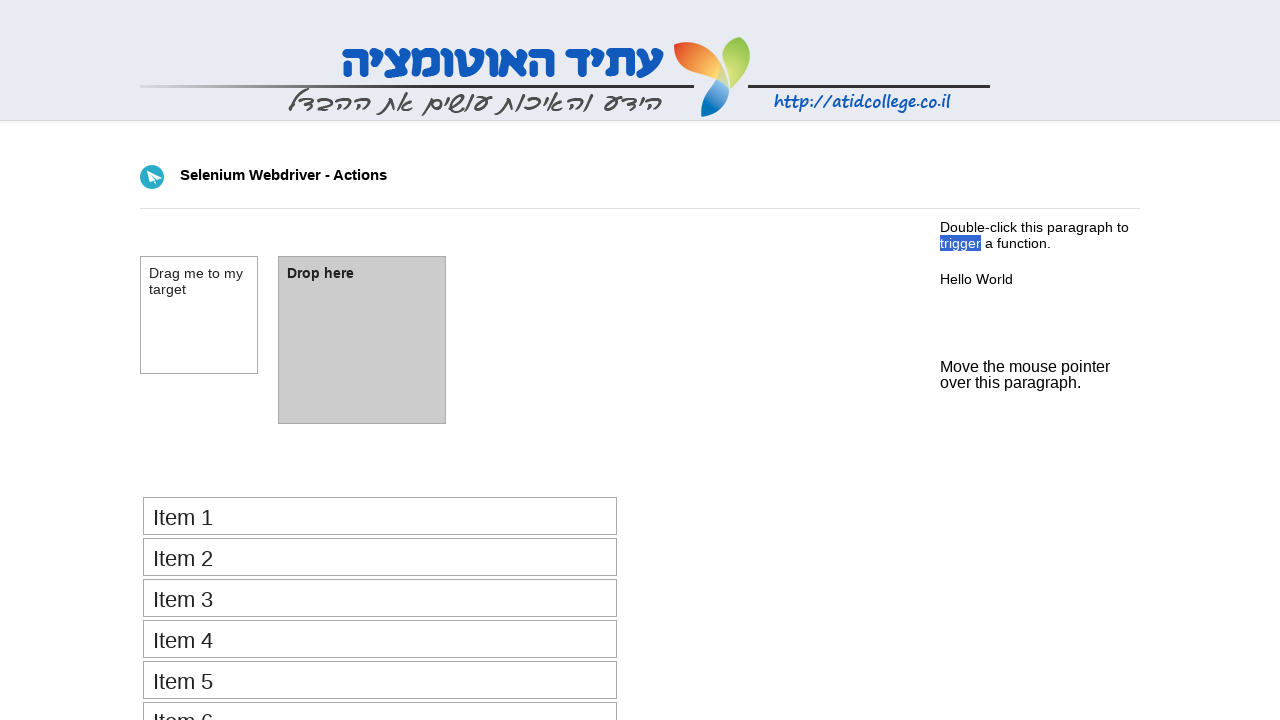

Verified that demo element text changed to 'Hello World' after double-click
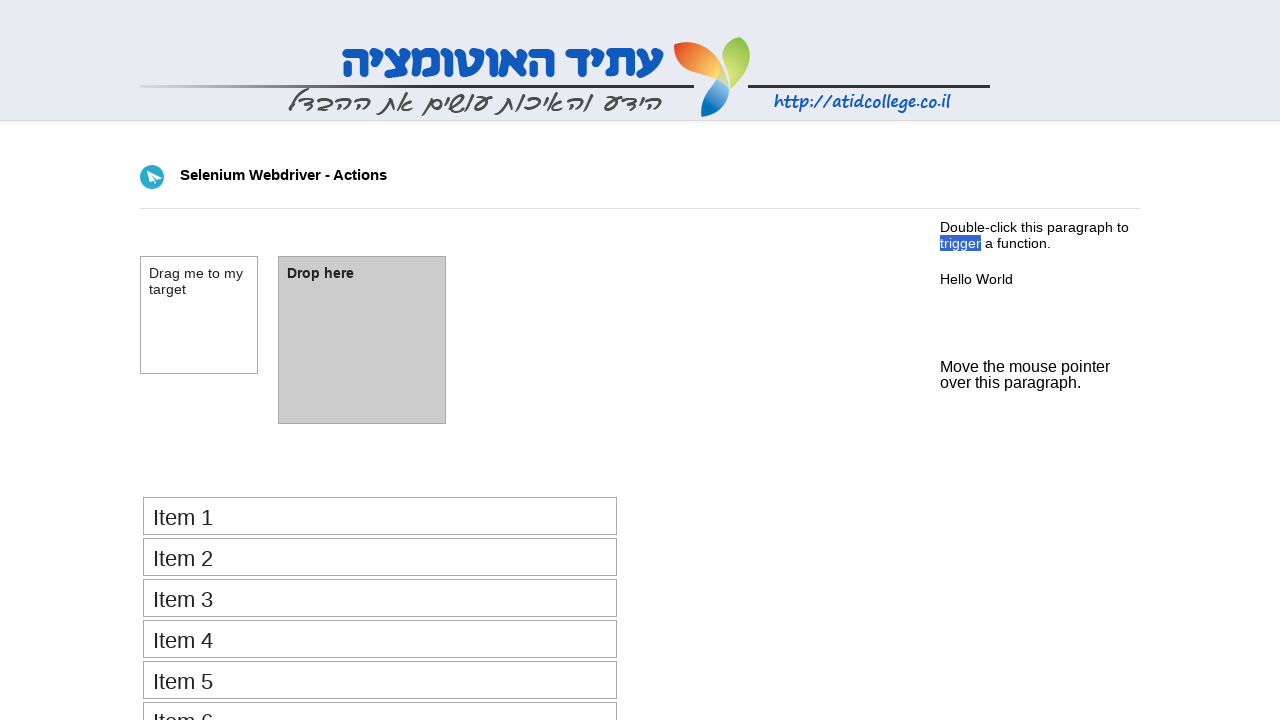

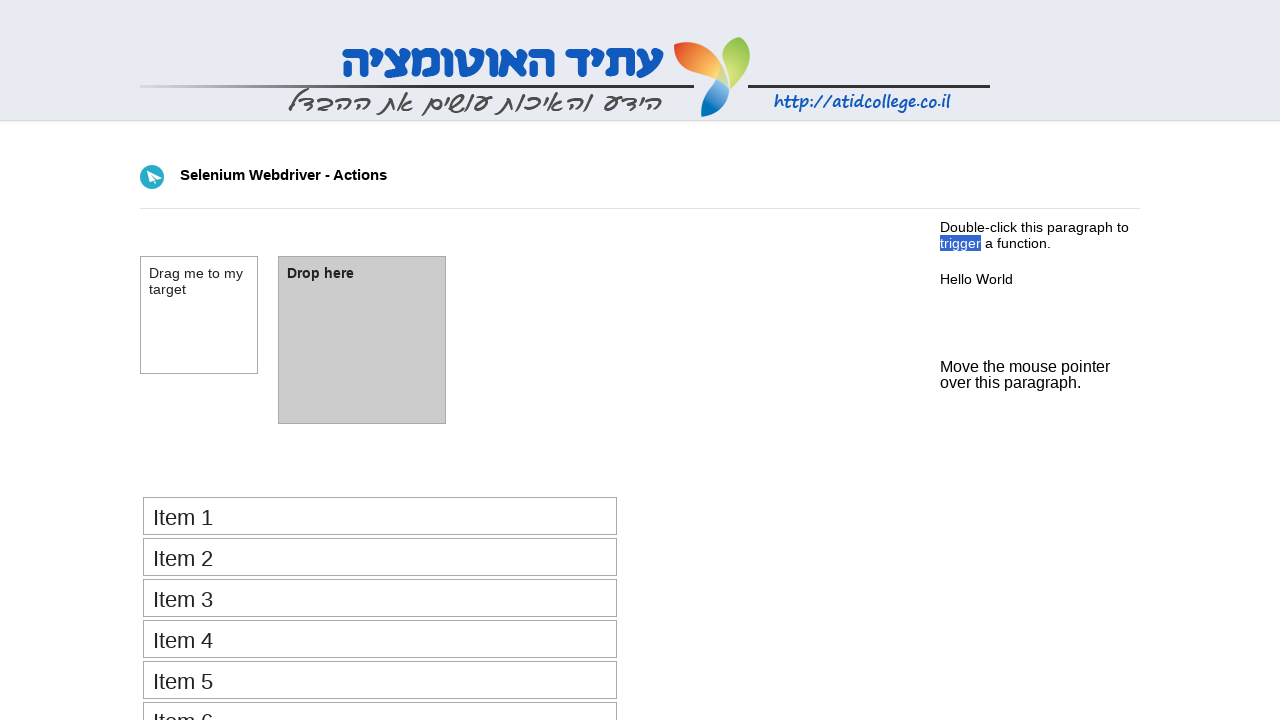